Tests file upload functionality by selecting a file, clicking the upload button, and verifying the "File Uploaded!" confirmation message appears.

Starting URL: https://the-internet.herokuapp.com/upload

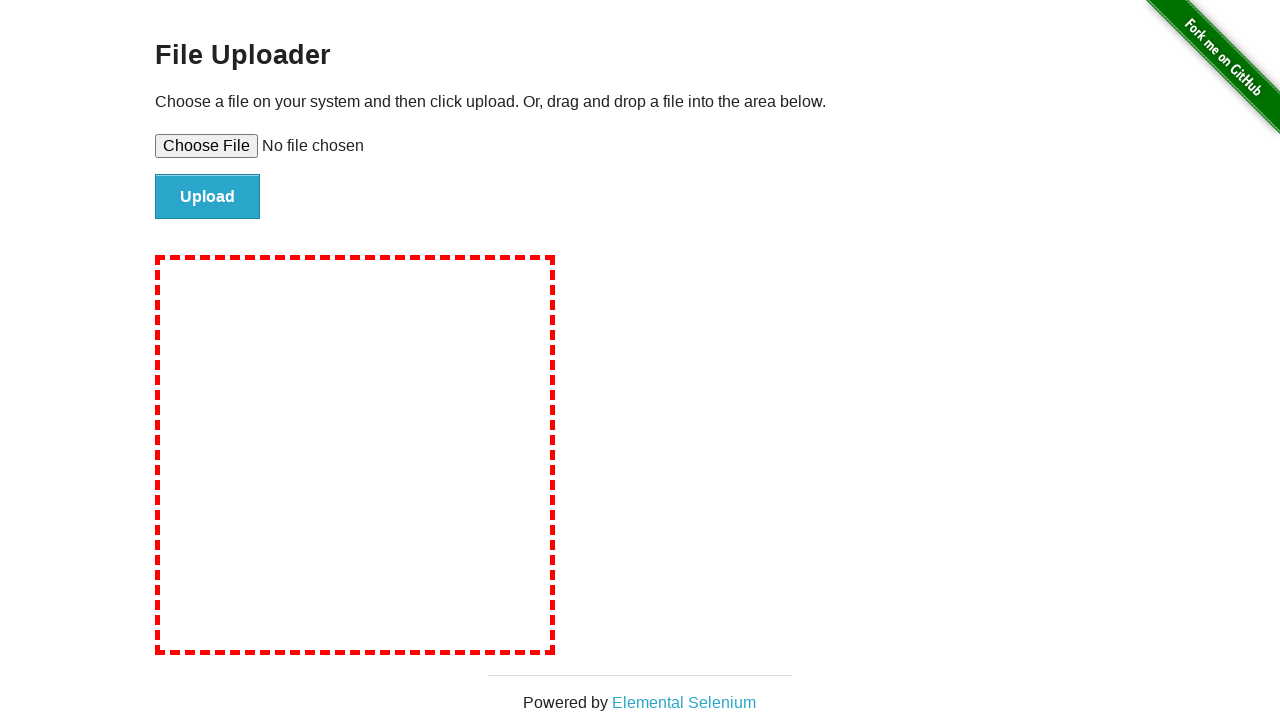

Created temporary test file with content
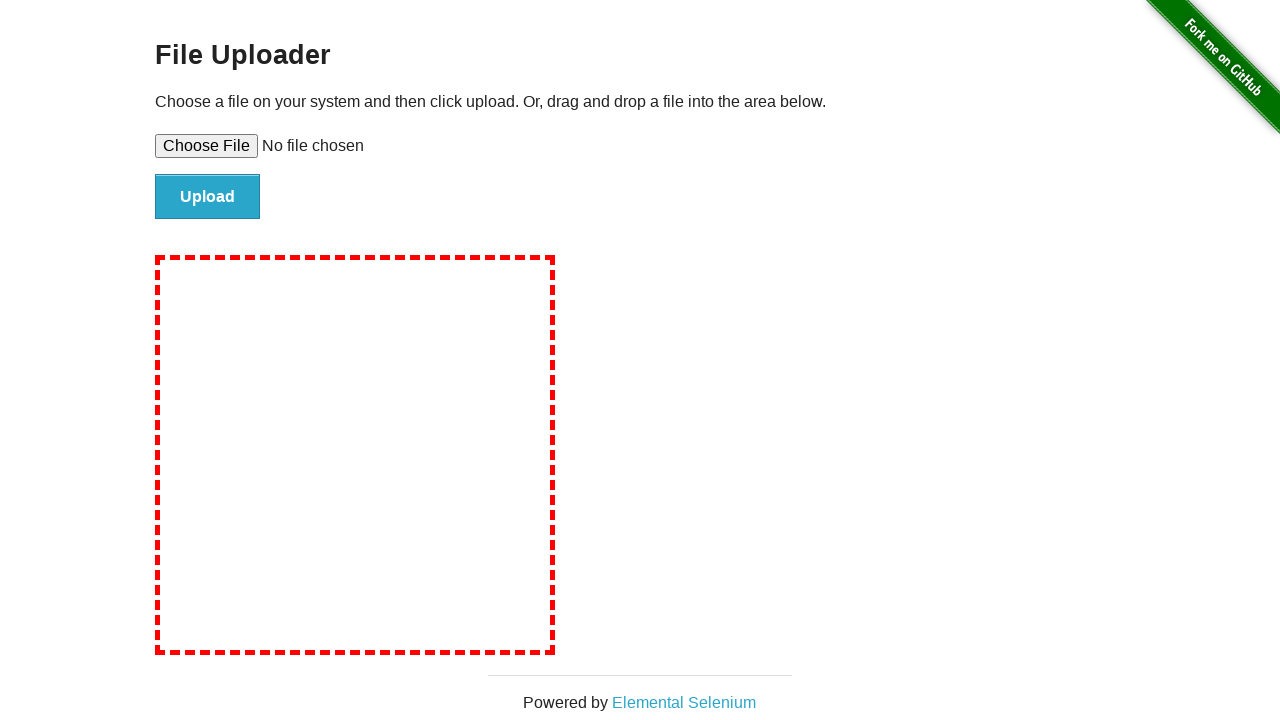

Selected temporary file for upload via file input element
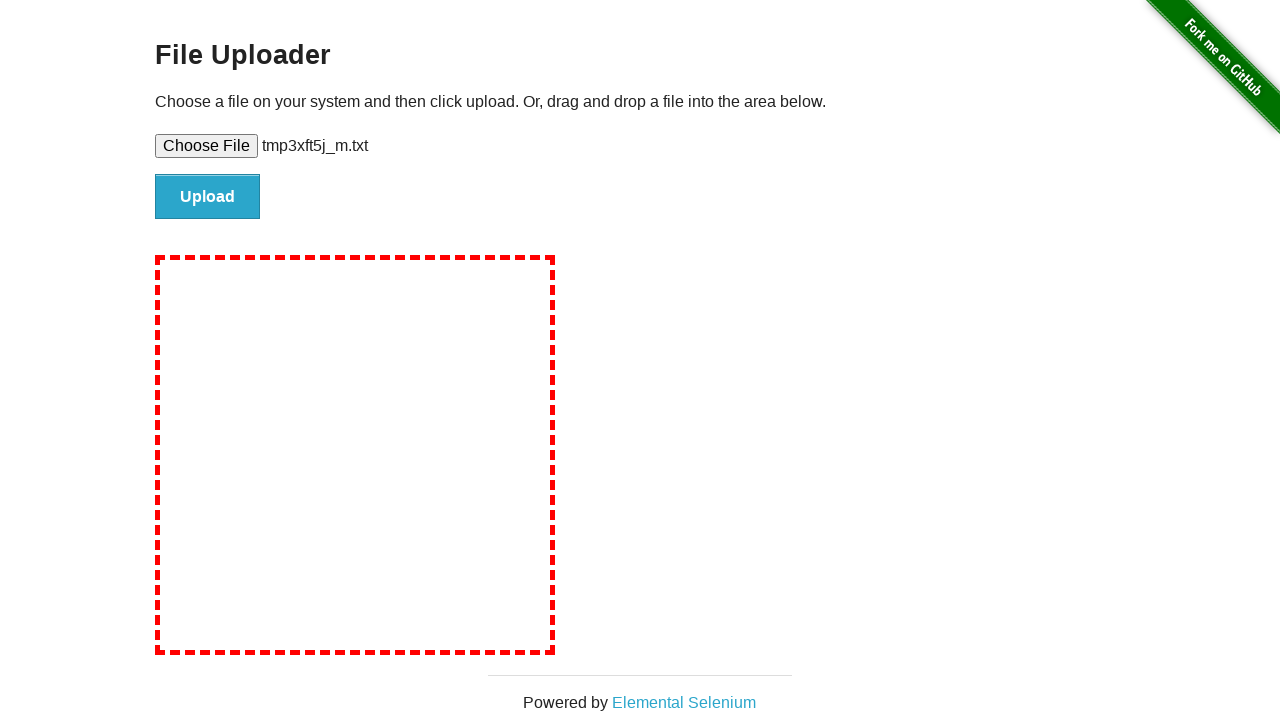

Clicked the upload button to submit the file at (208, 197) on #file-submit
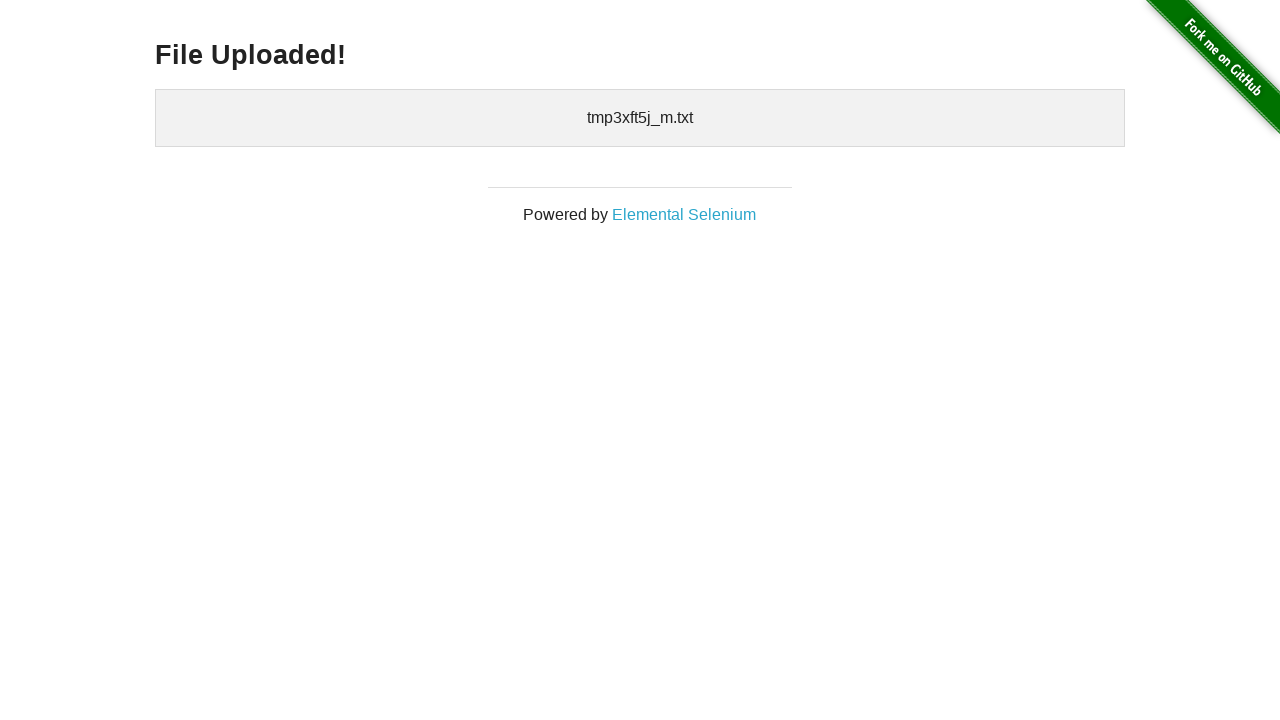

Verified 'File Uploaded!' confirmation message appeared
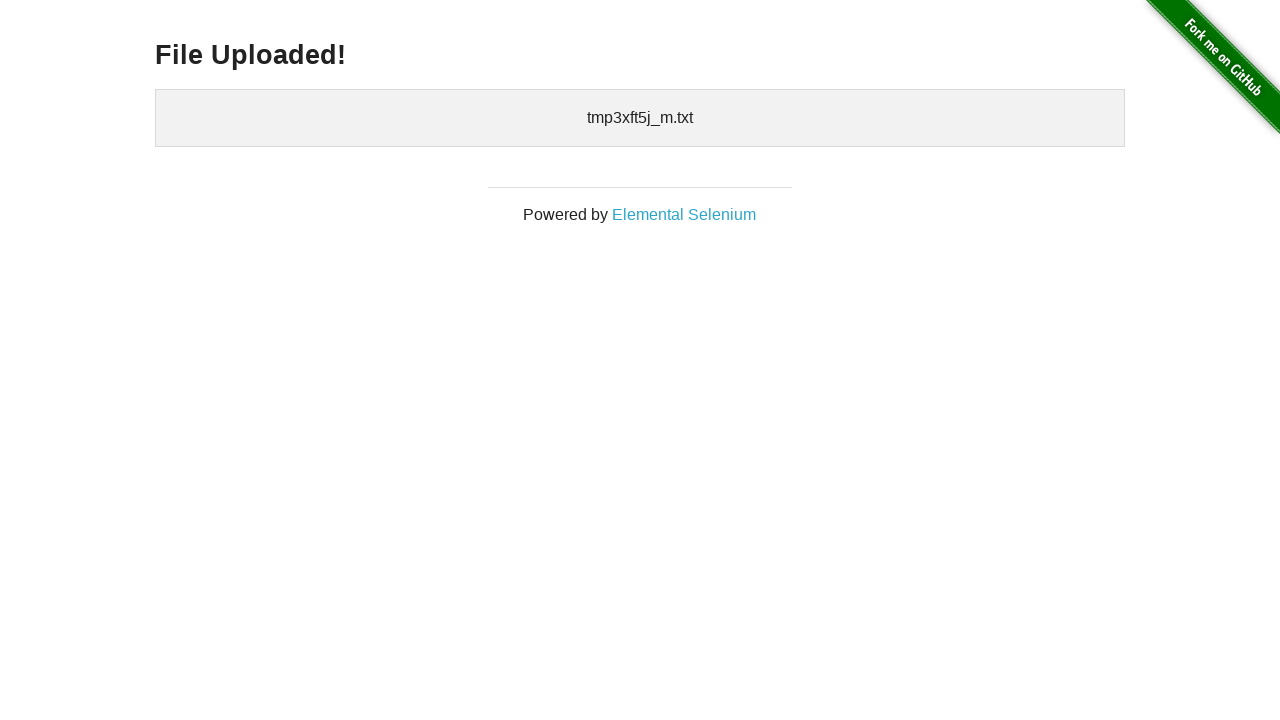

Cleaned up temporary test file
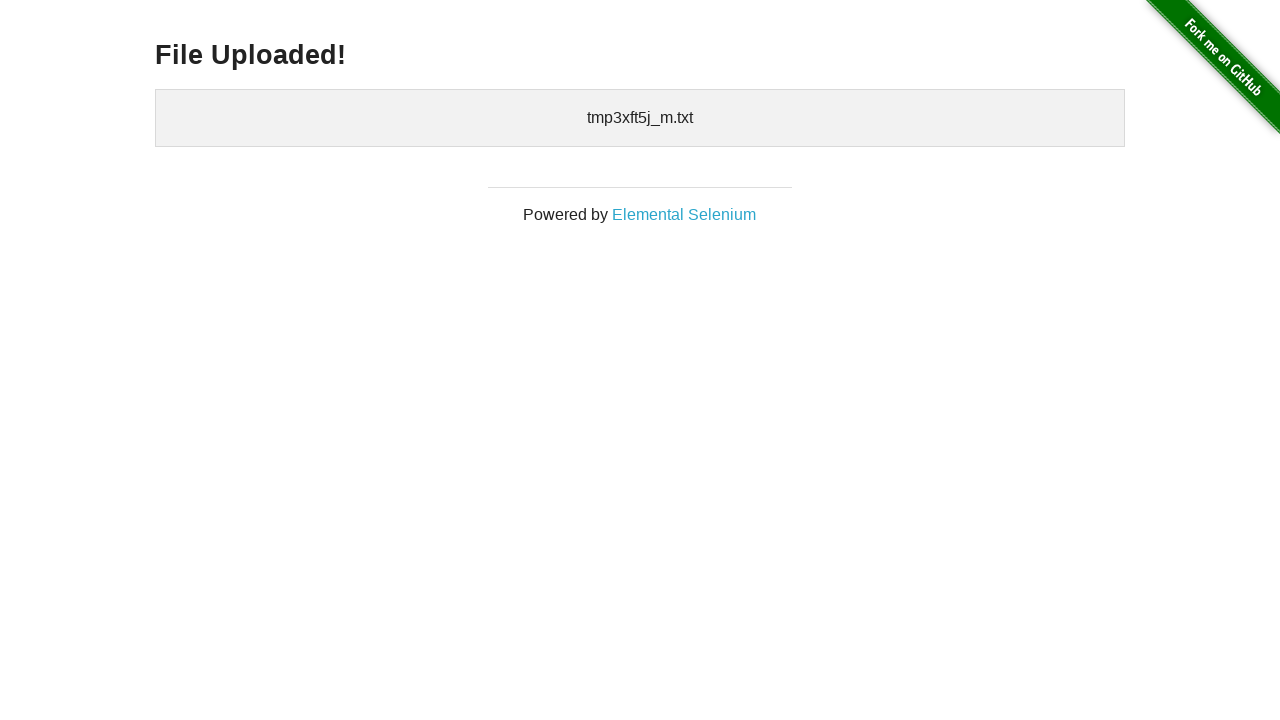

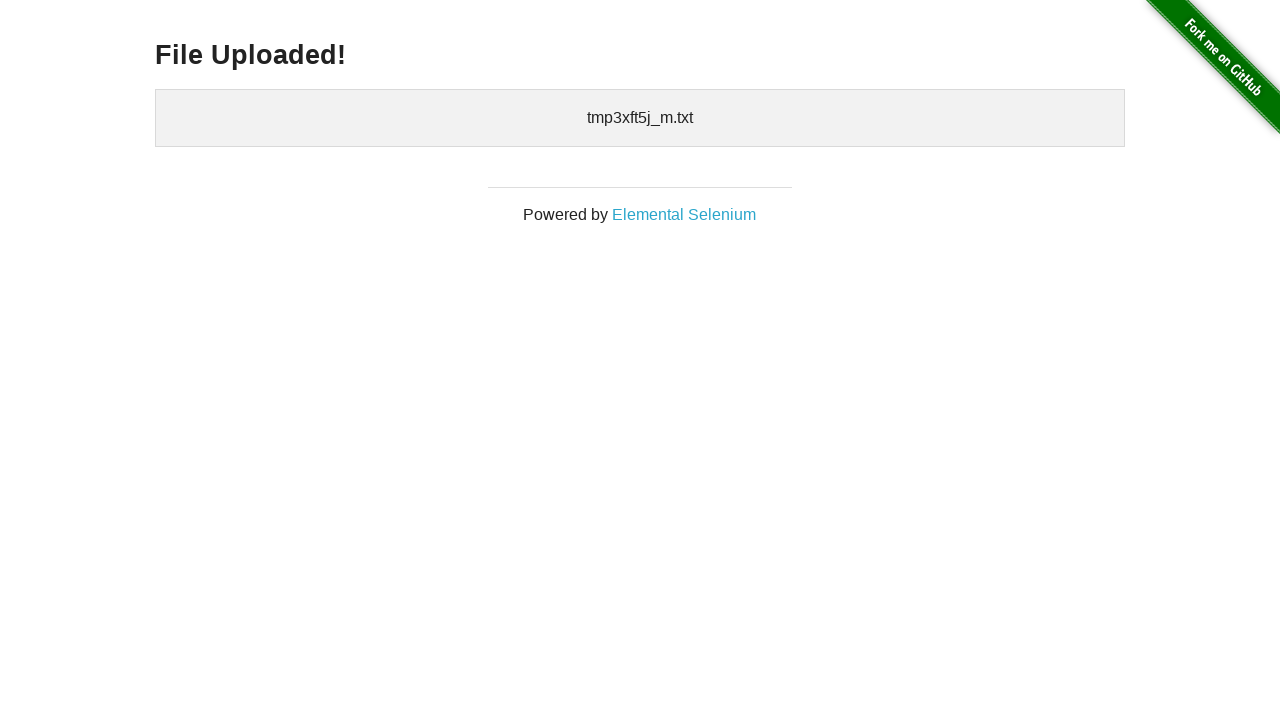